Tests dropdown selection functionality by reading two numbers from the page, calculating their sum, selecting the sum value from a dropdown menu, and submitting the form.

Starting URL: http://suninjuly.github.io/selects2.html

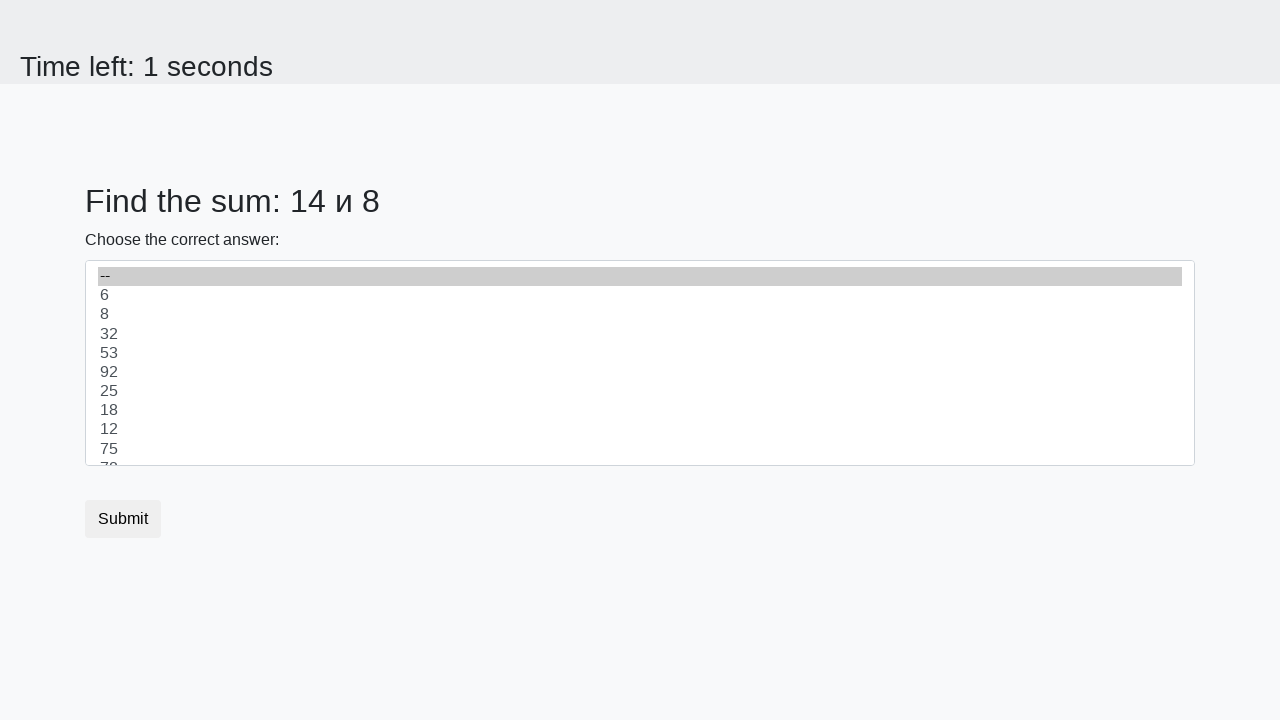

Read first number from #num1 element
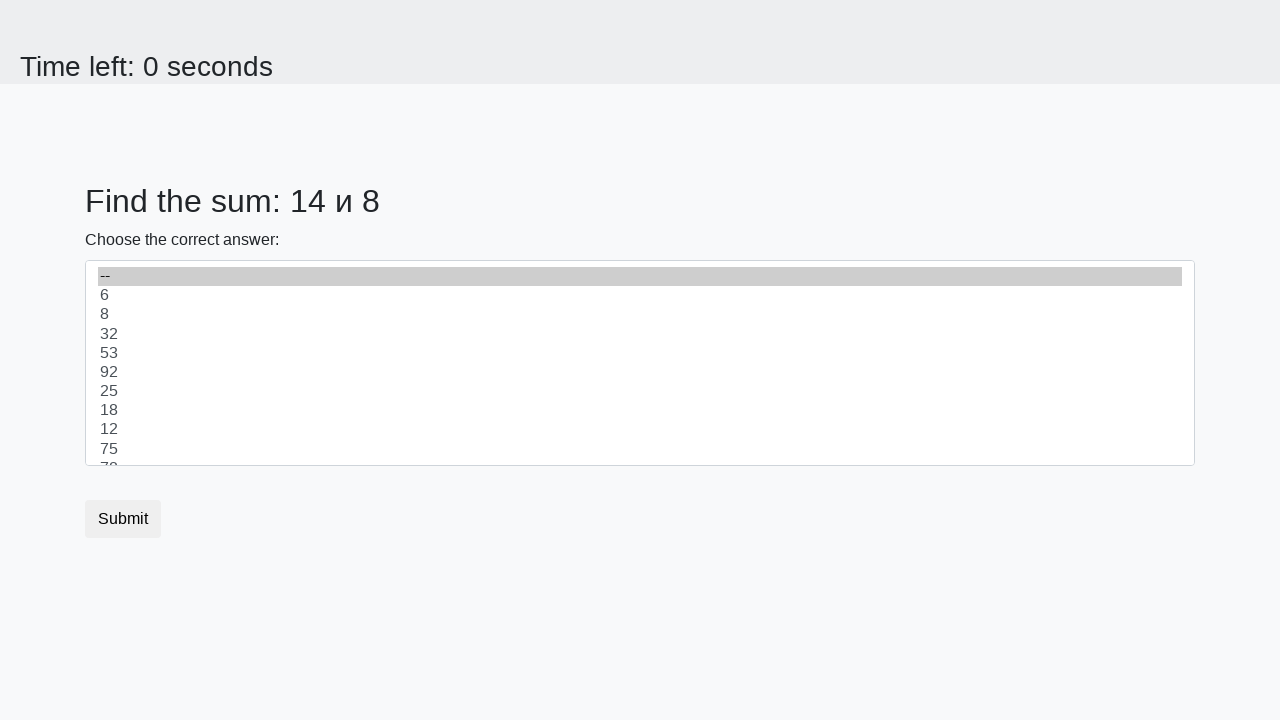

Read second number from #num2 element
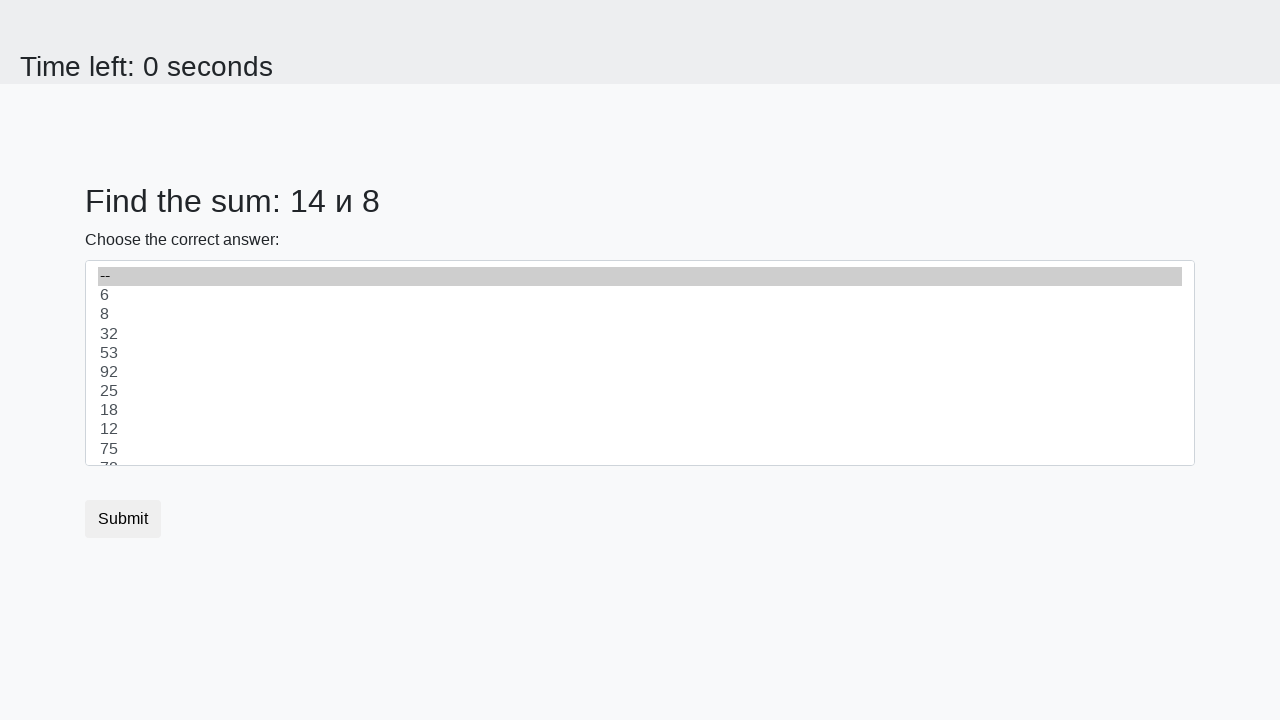

Calculated sum: 14 + 8 = 22
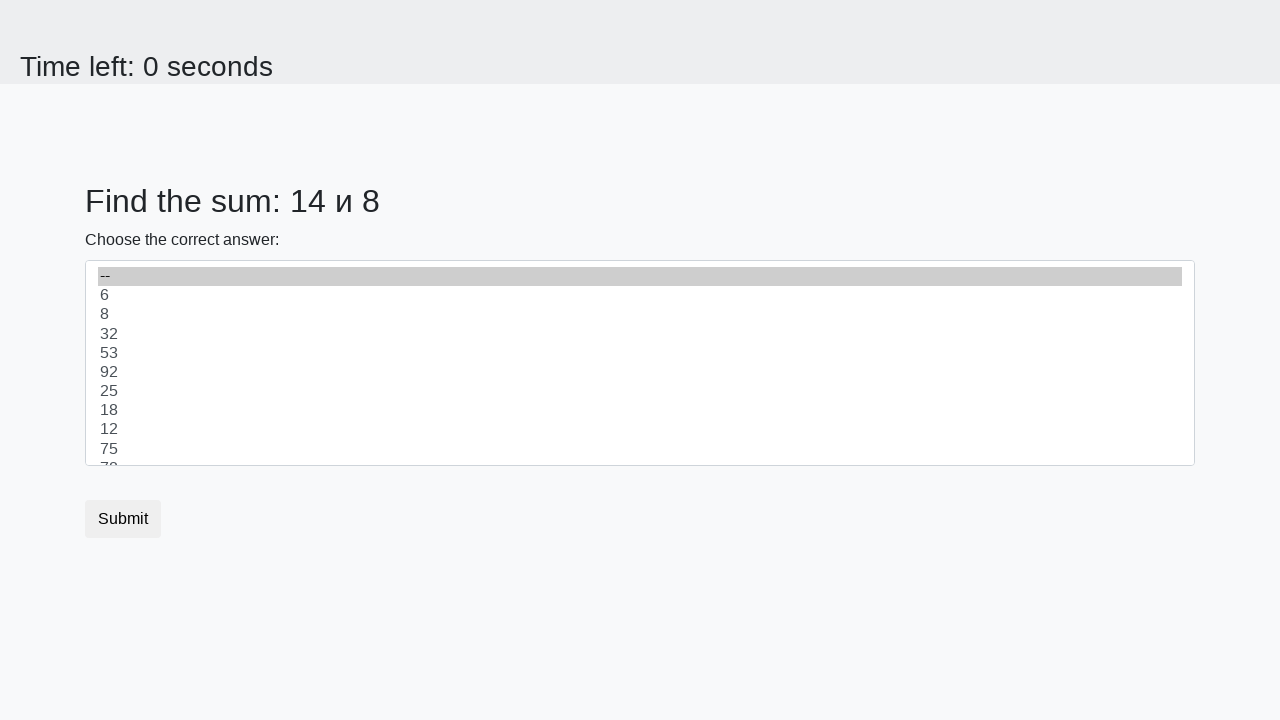

Selected sum value 22 from dropdown menu on #dropdown
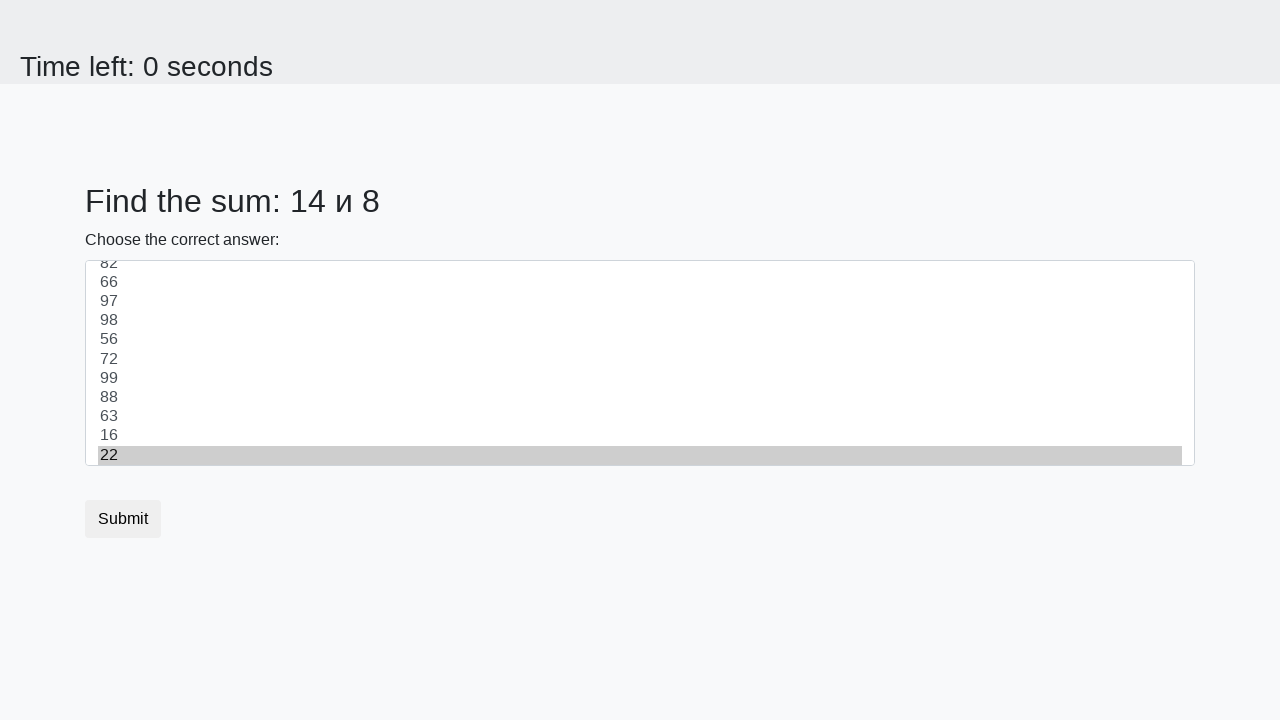

Clicked submit button to submit form at (123, 519) on button[type='submit']
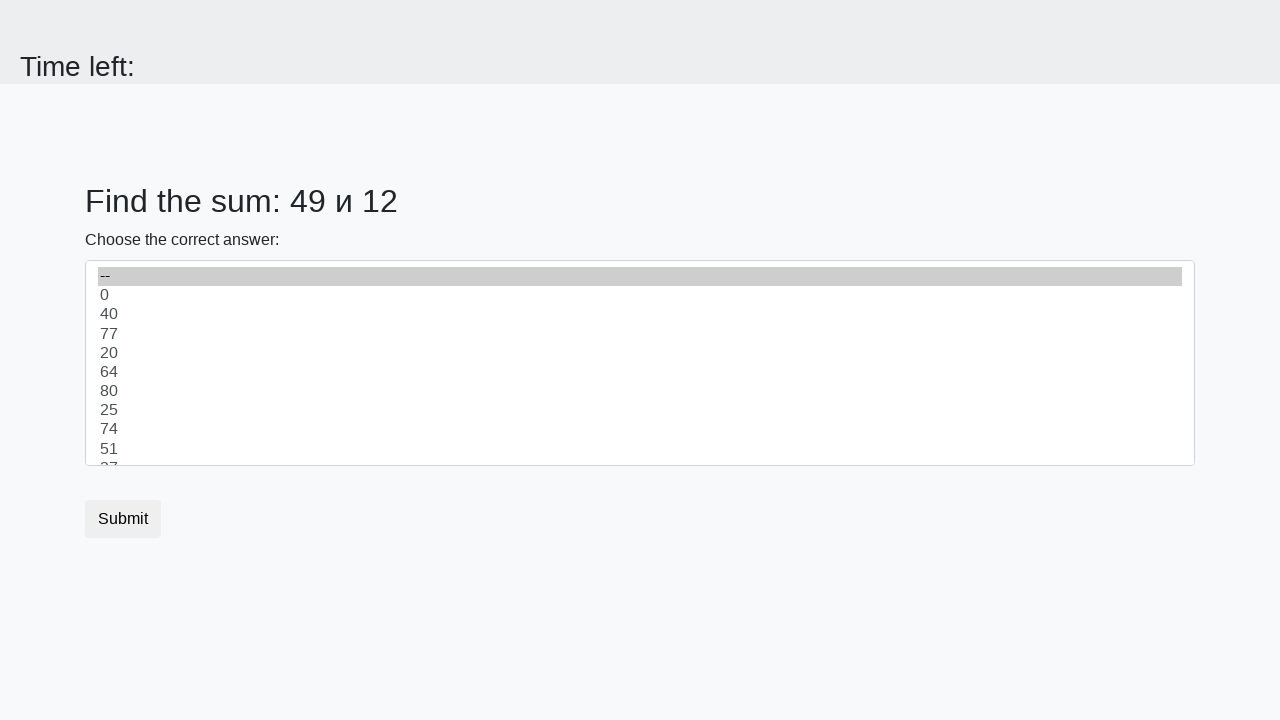

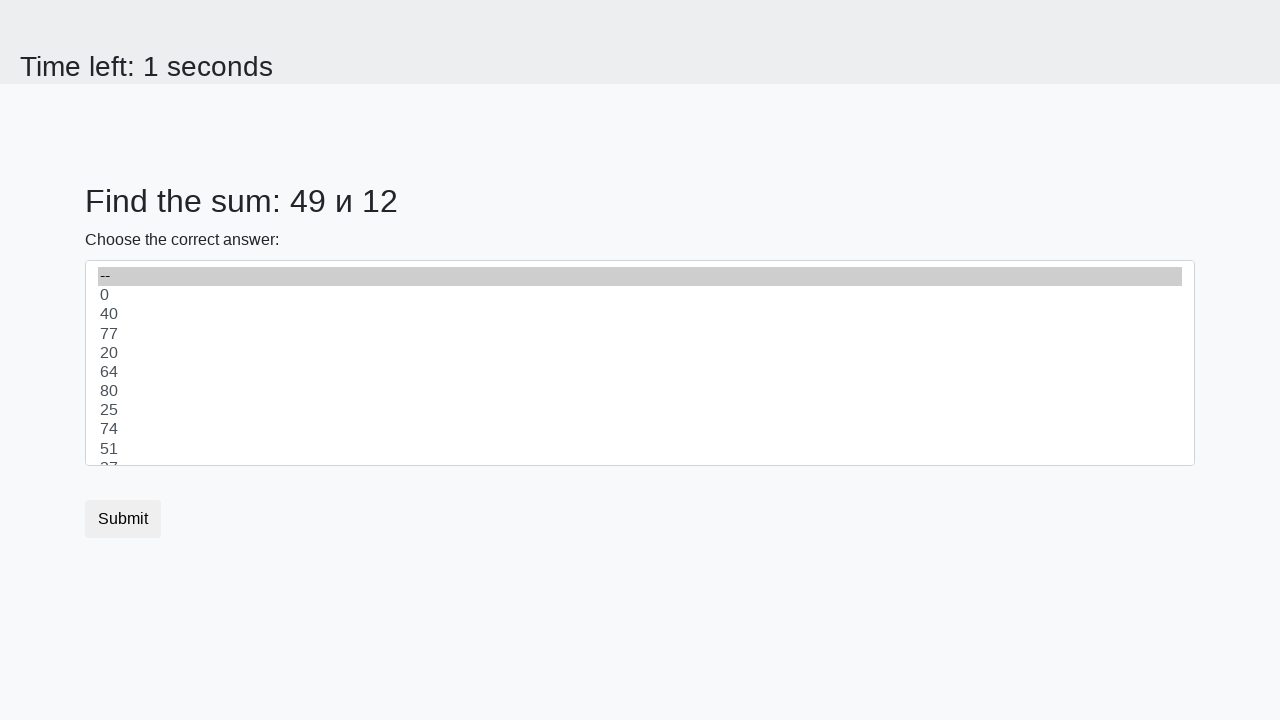